Tests adding a product to cart on the BStackDemo e-commerce site by clicking the add-to-cart button, verifying the cart opens, and confirming the correct product was added.

Starting URL: https://www.bstackdemo.com

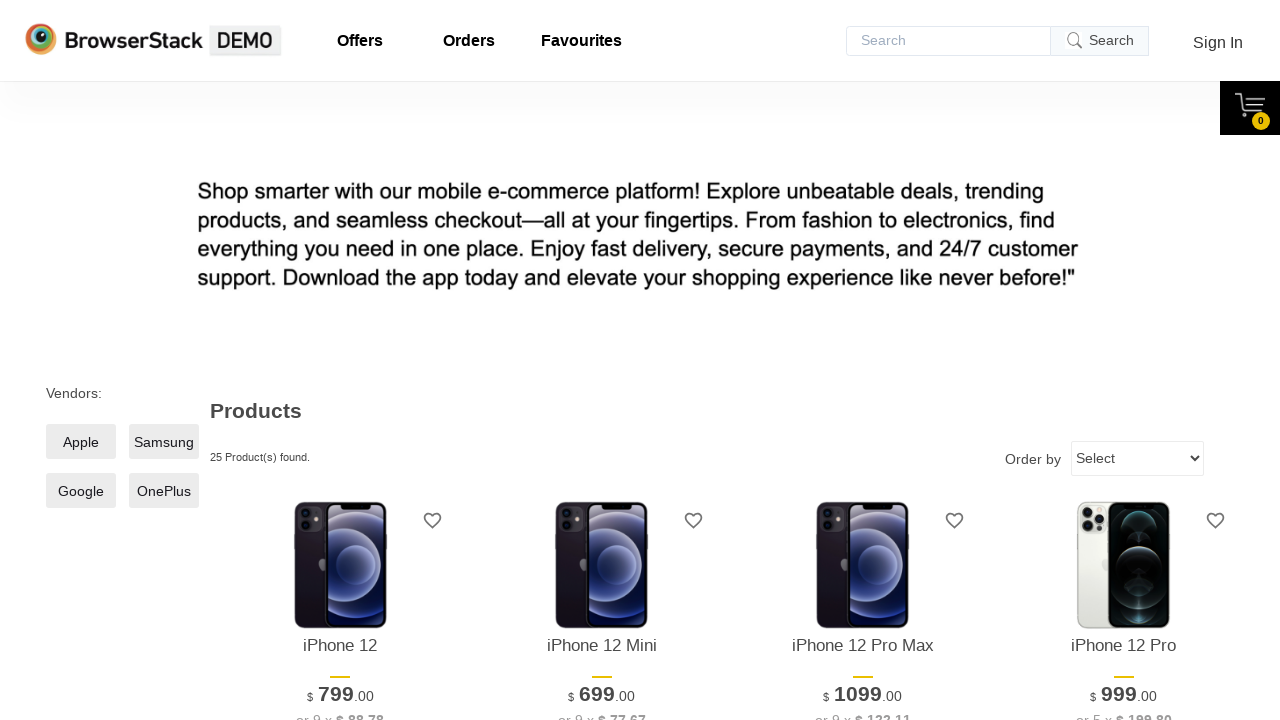

Verified page title contains 'StackDemo'
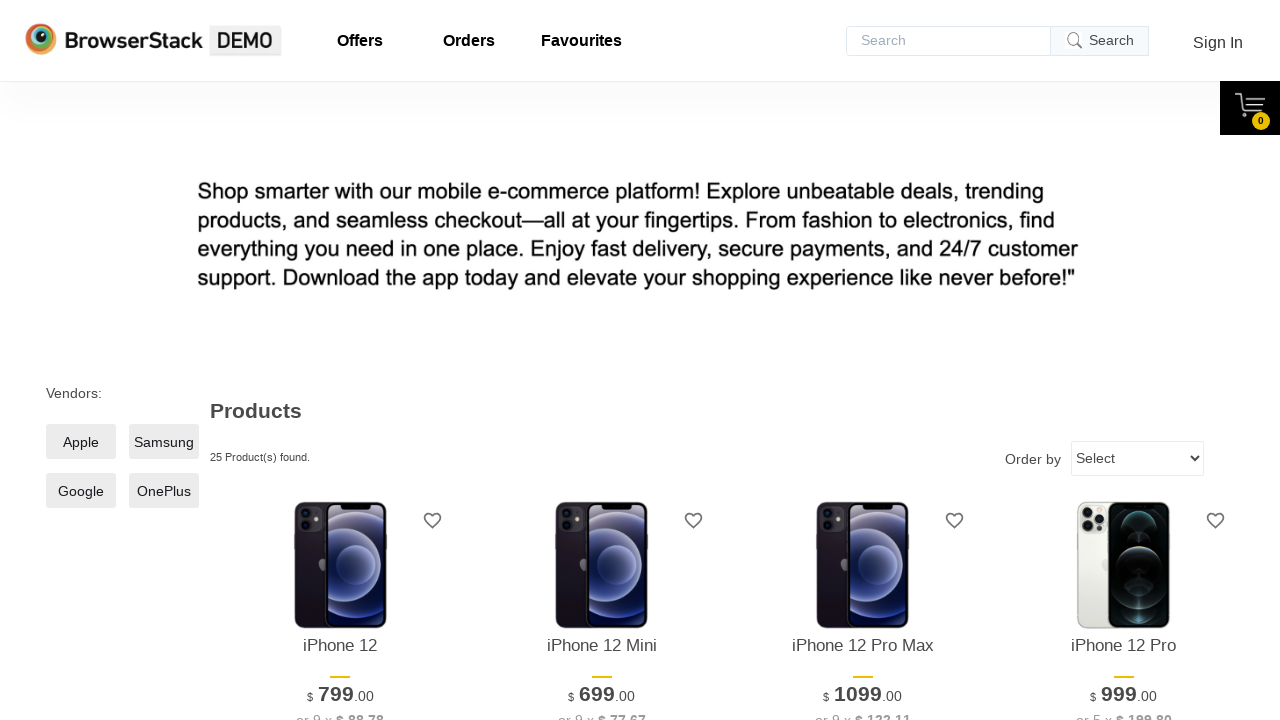

Scrolled down 80 pixels to reveal product details
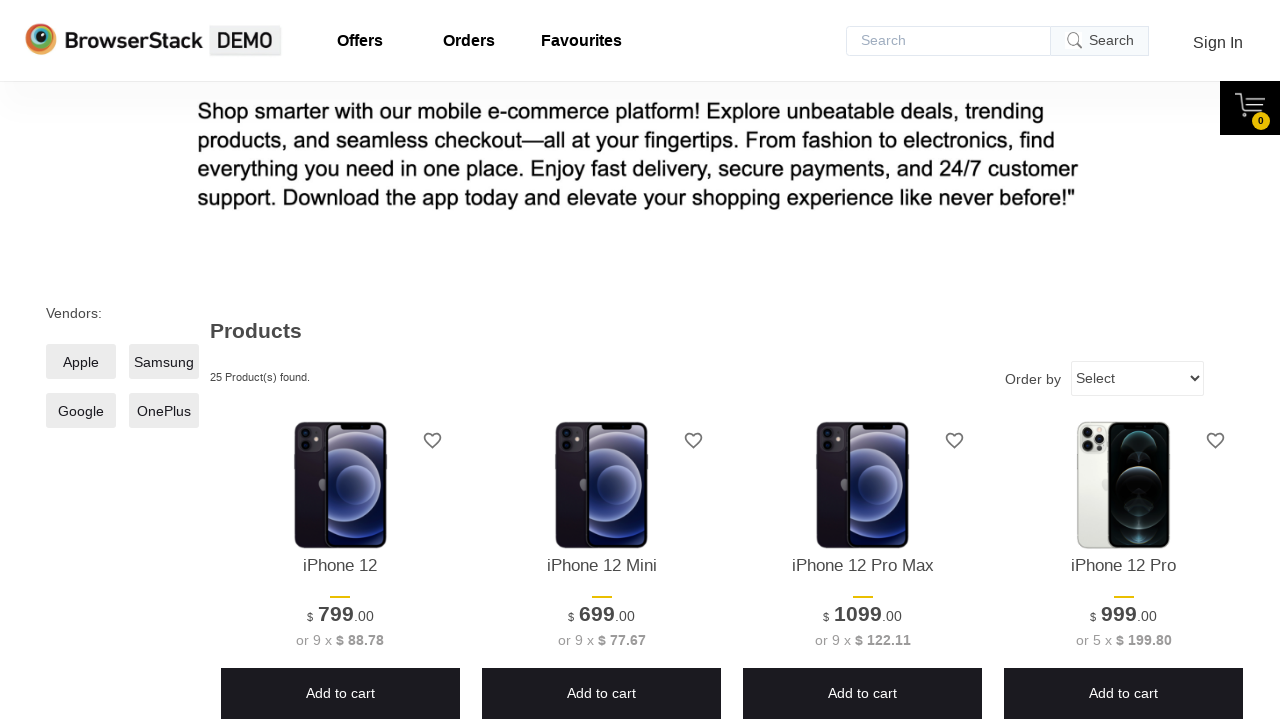

Retrieved product name from screen before adding to cart
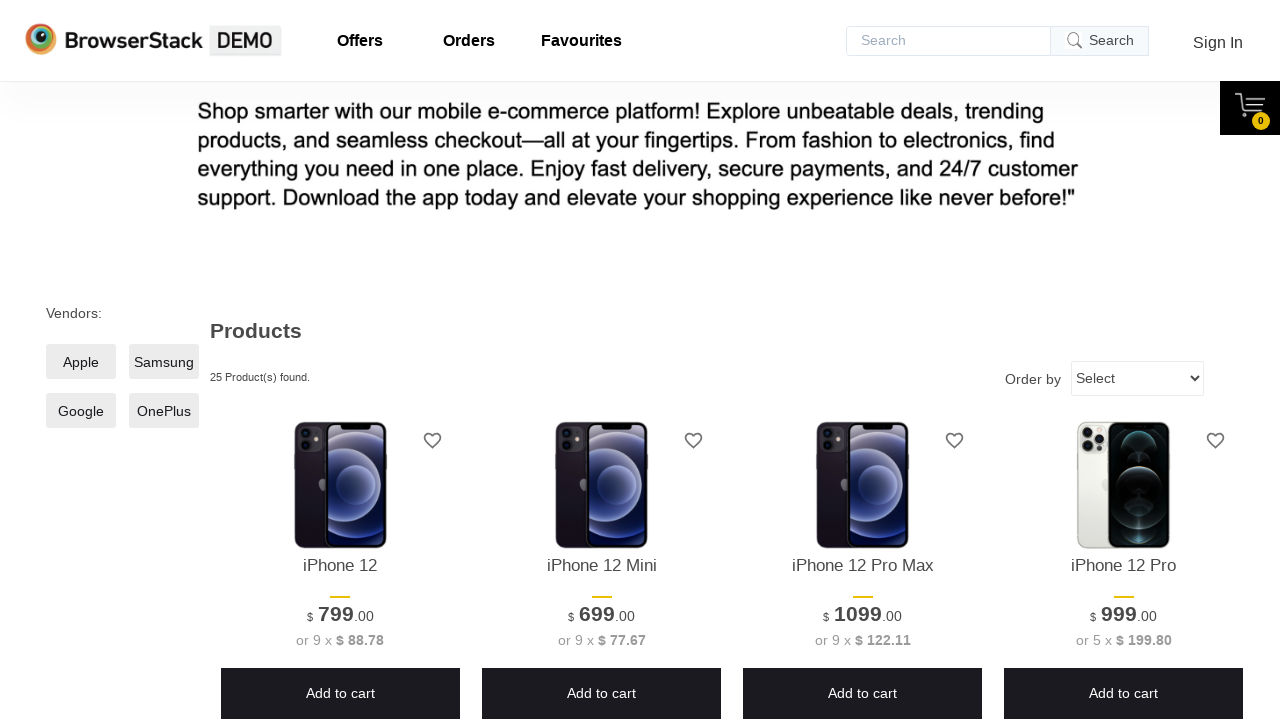

Clicked add-to-cart button for the first product at (340, 694) on xpath=//*[@id='1']/div[4]
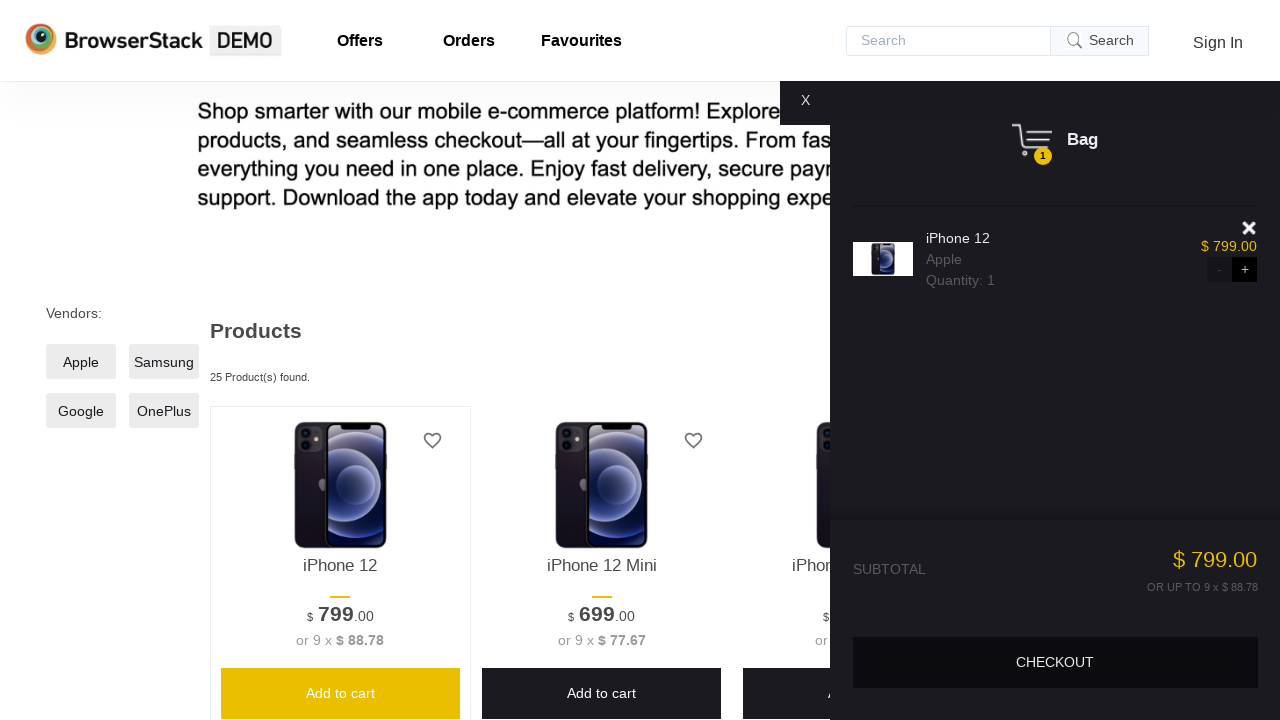

Cart content became visible after adding product
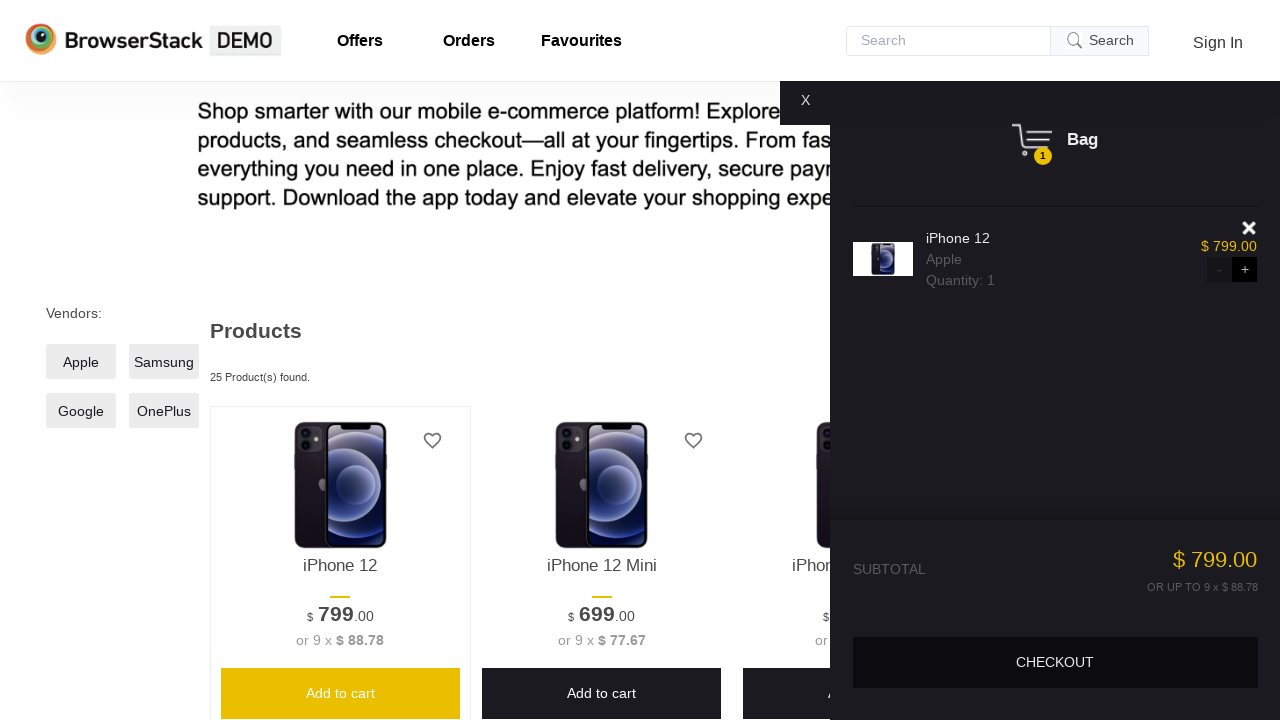

Verified cart content is visible on the page
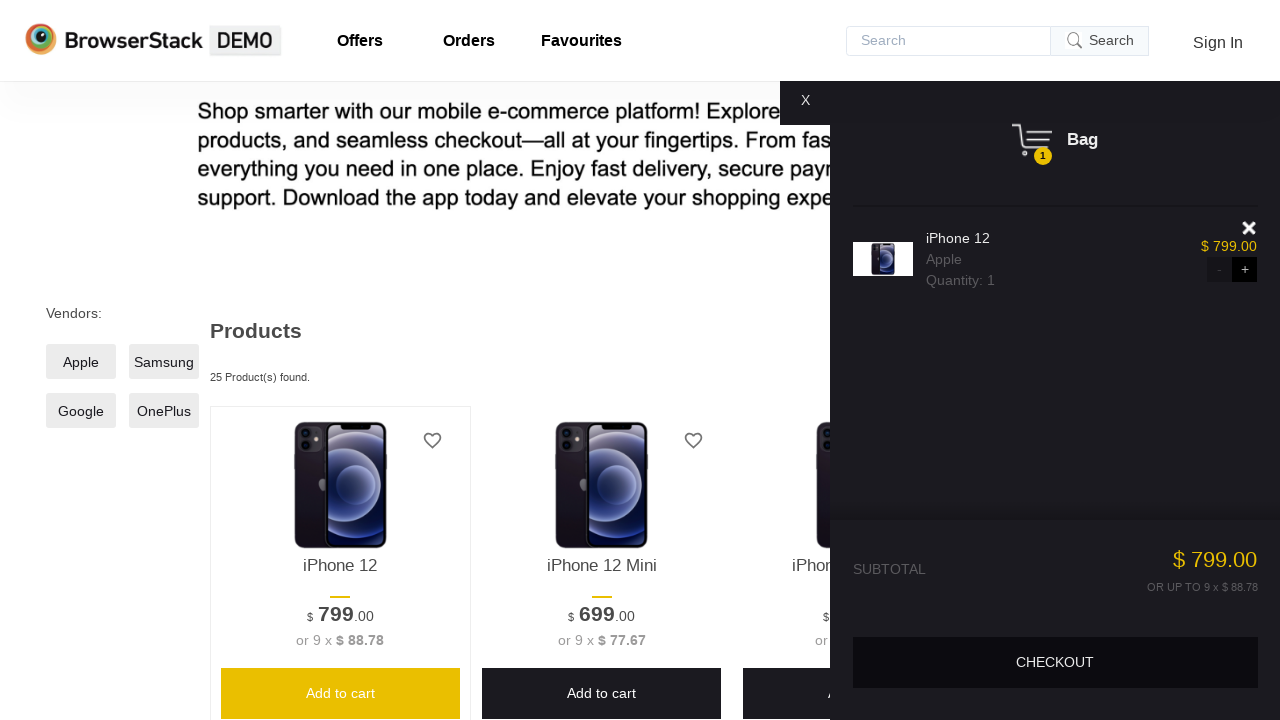

Retrieved product name from cart
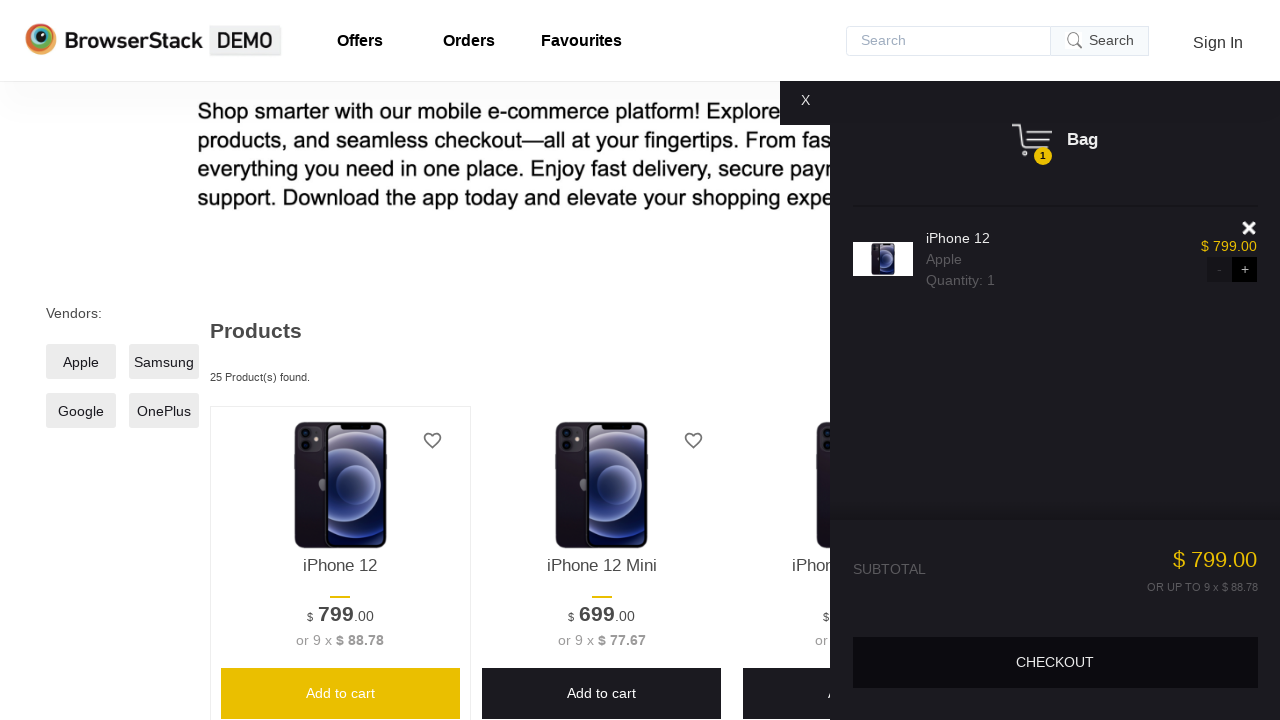

Verified product in cart matches the product that was added
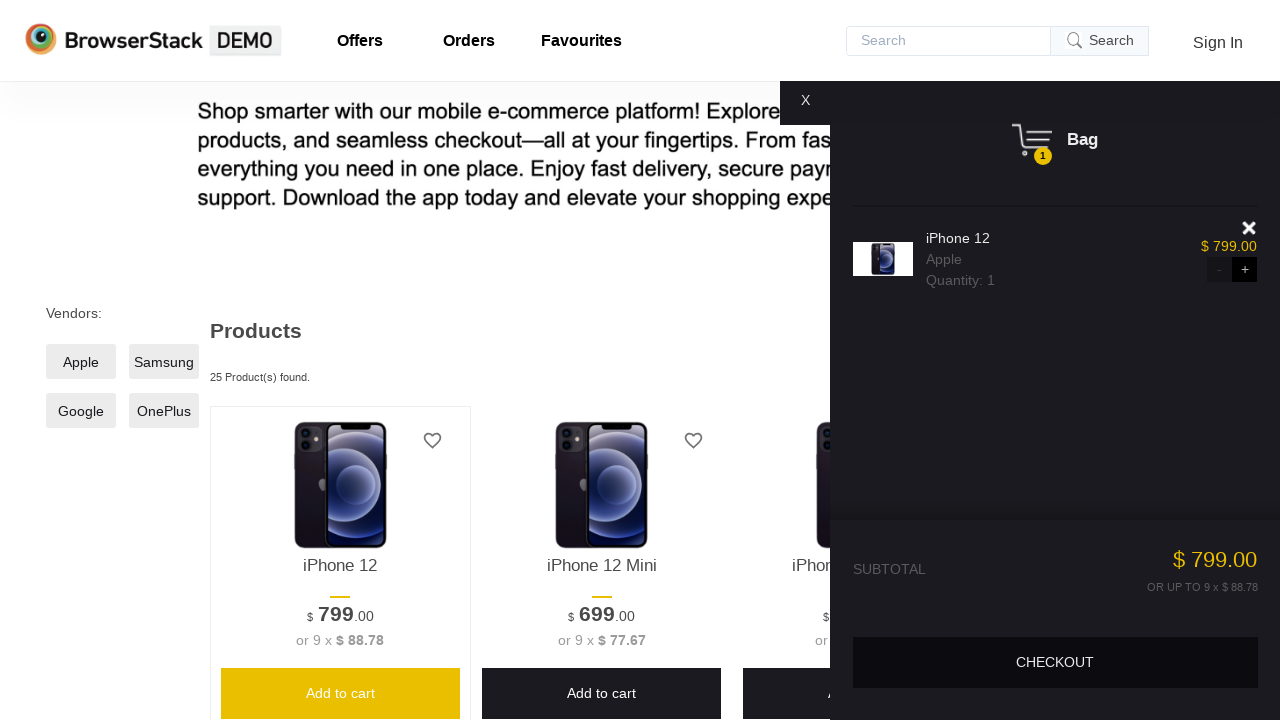

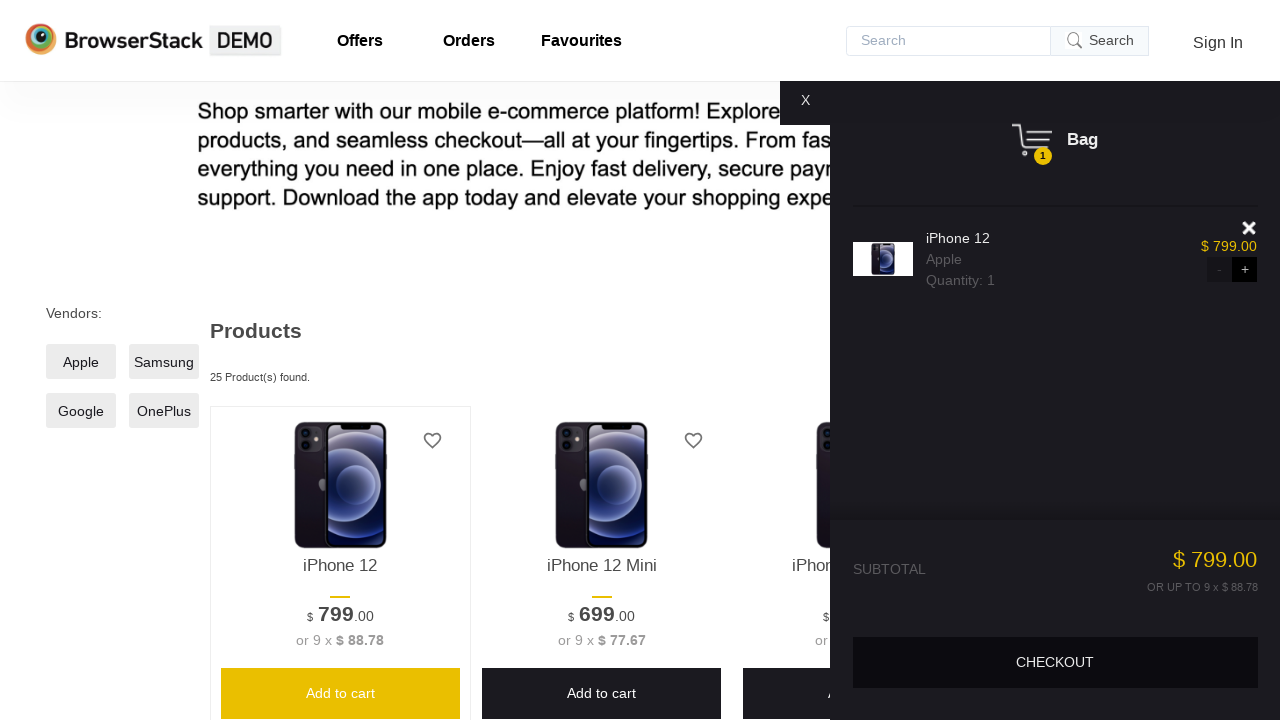